Clicks a div-based button element and verifies the click result message is displayed

Starting URL: https://test-with-me-app.vercel.app/learning/web-elements/elements/button

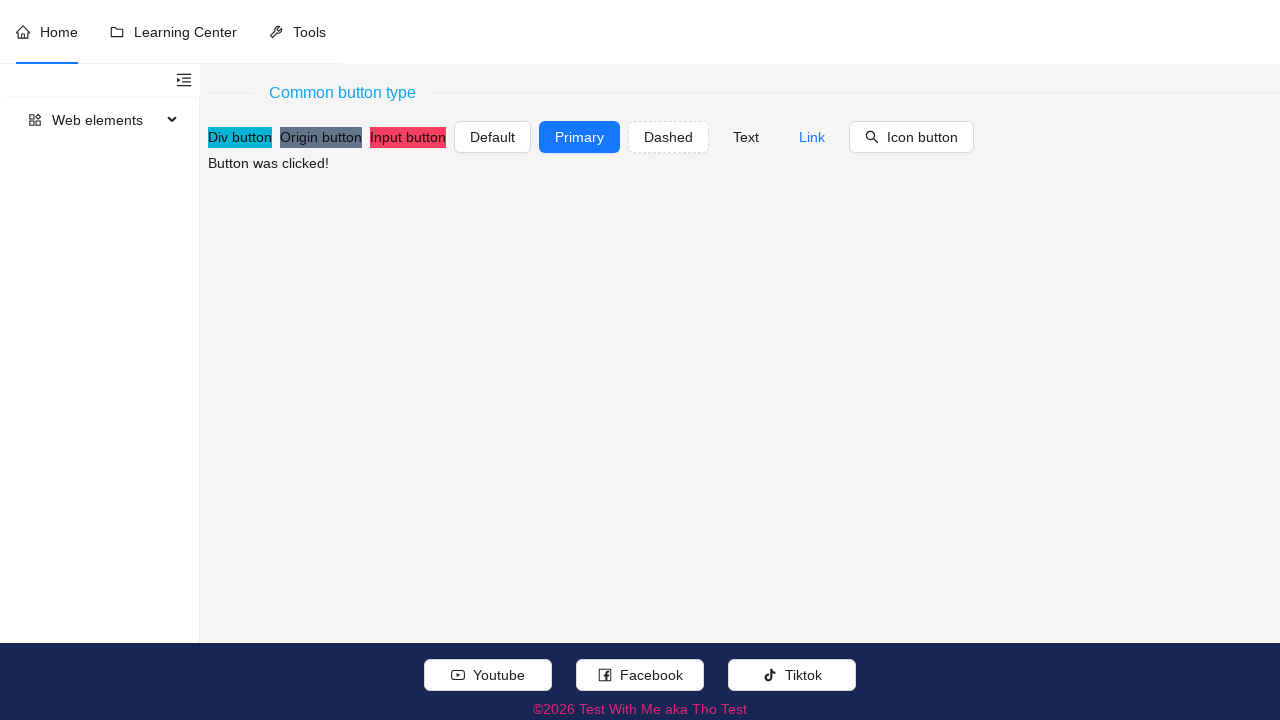

Clicked the div-based button element at (240, 137) on xpath=//div[text()[normalize-space()='Div button']]
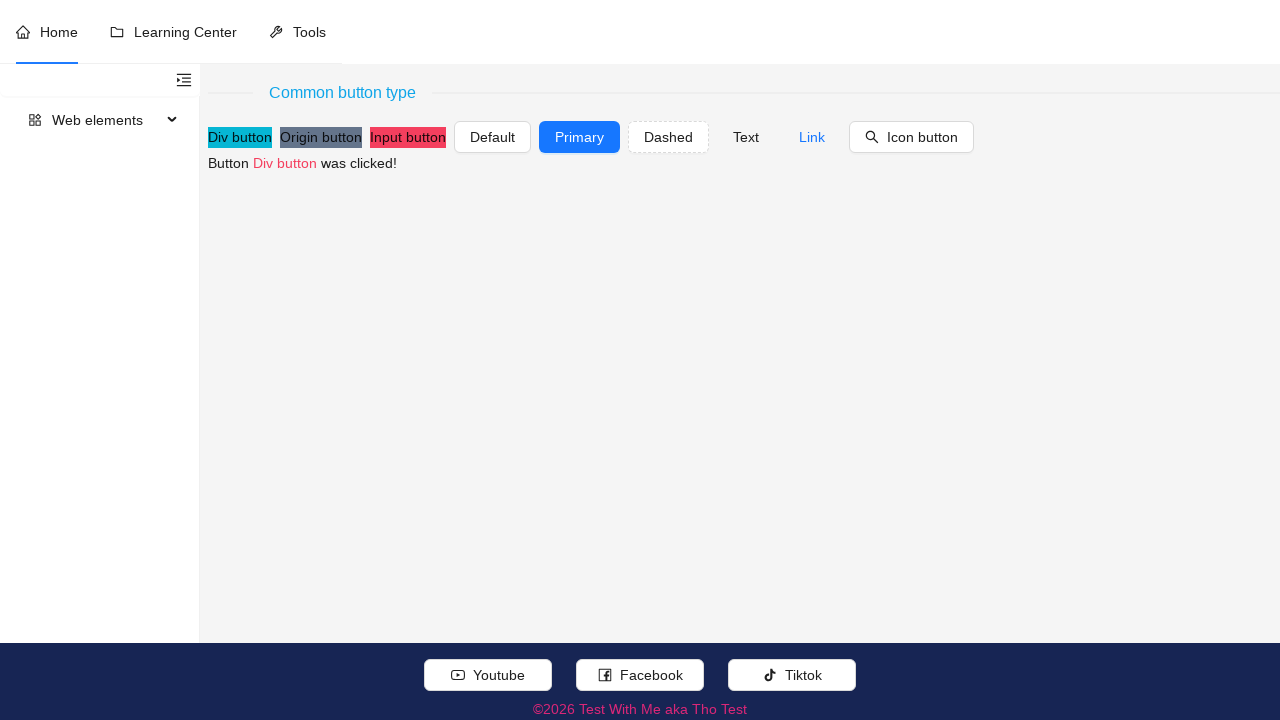

Waited for the click result message to become visible
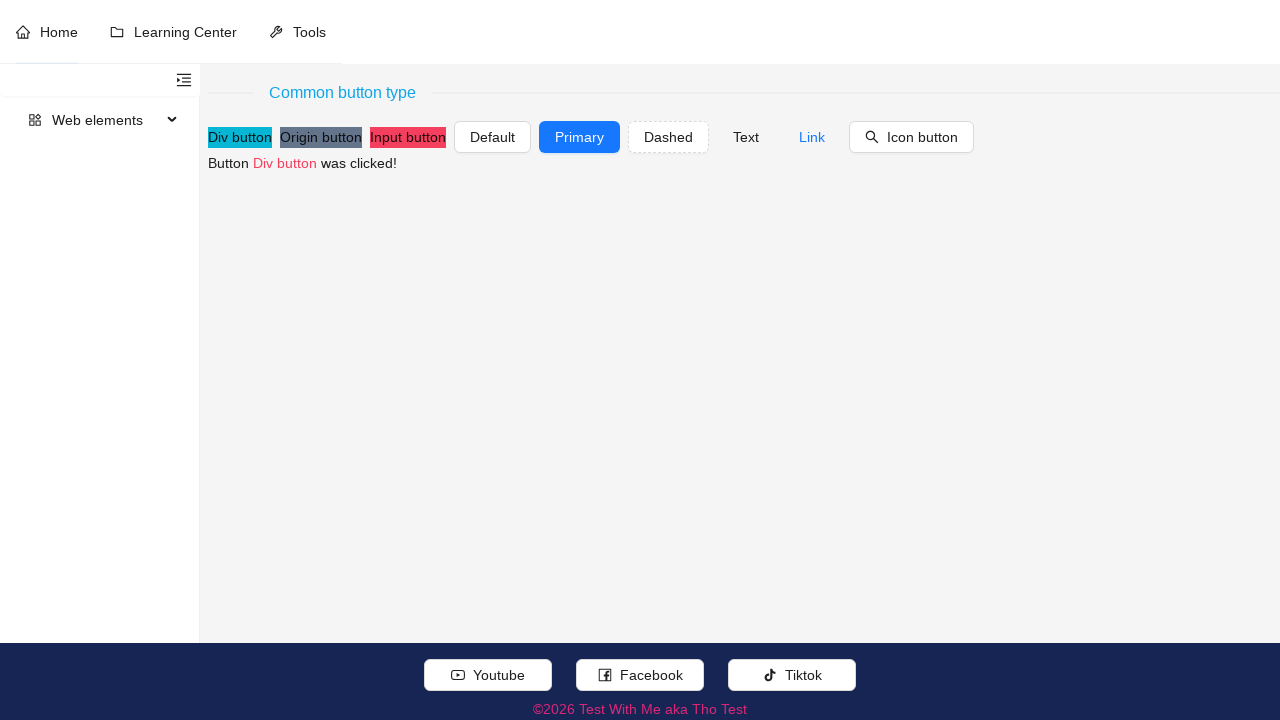

Verified that the click result message 'Button Div button was clicked!' is displayed
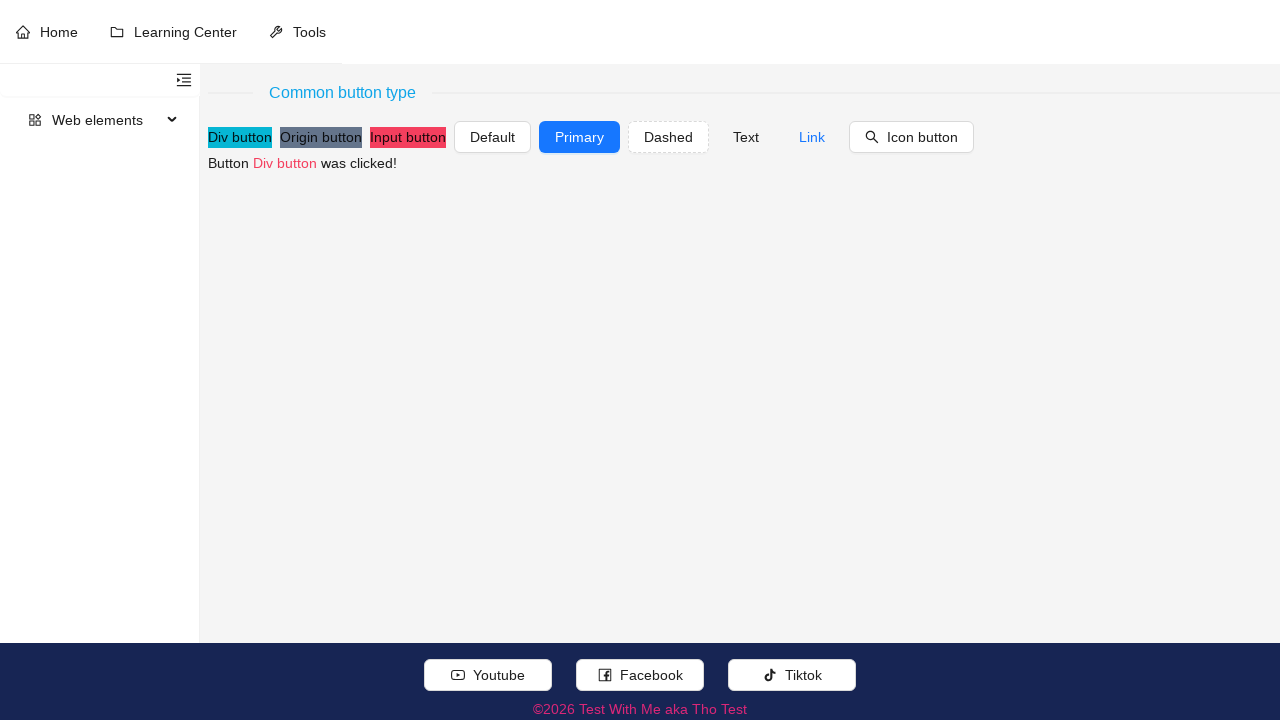

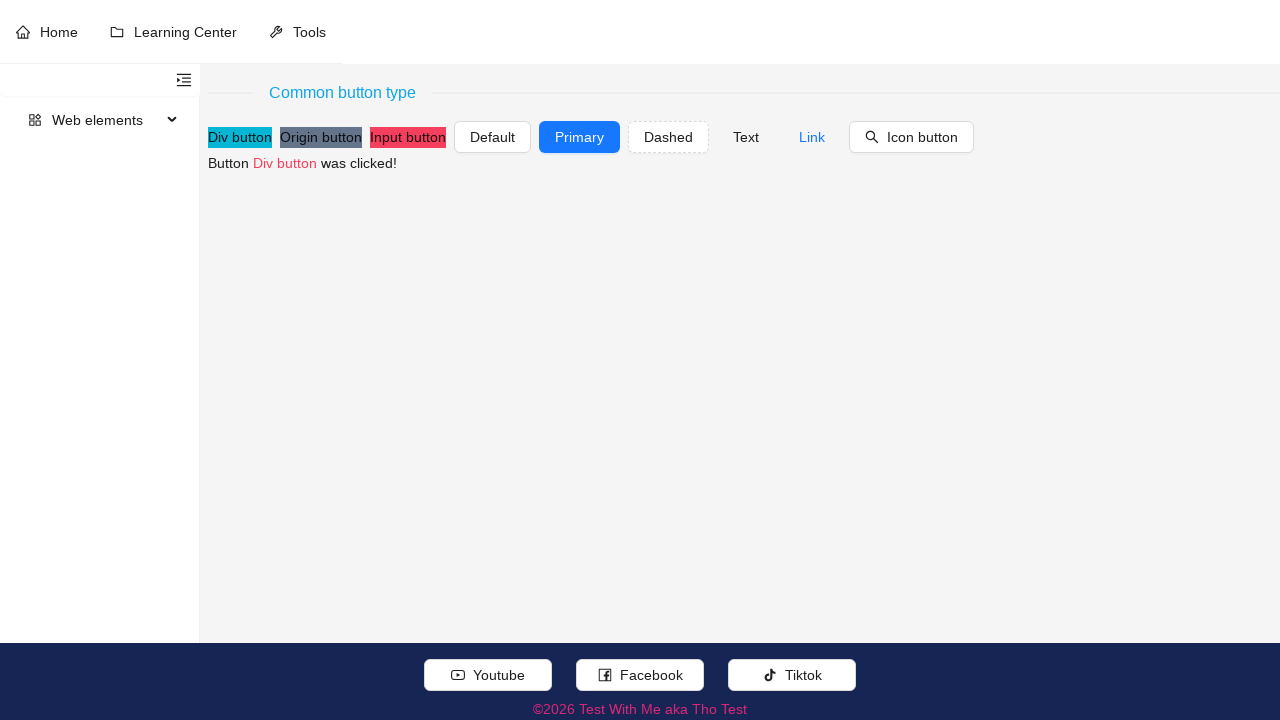